Tests an e-commerce flow by adding multiple items to cart, applying a promo code, and placing an order

Starting URL: https://rahulshettyacademy.com/seleniumPractise/

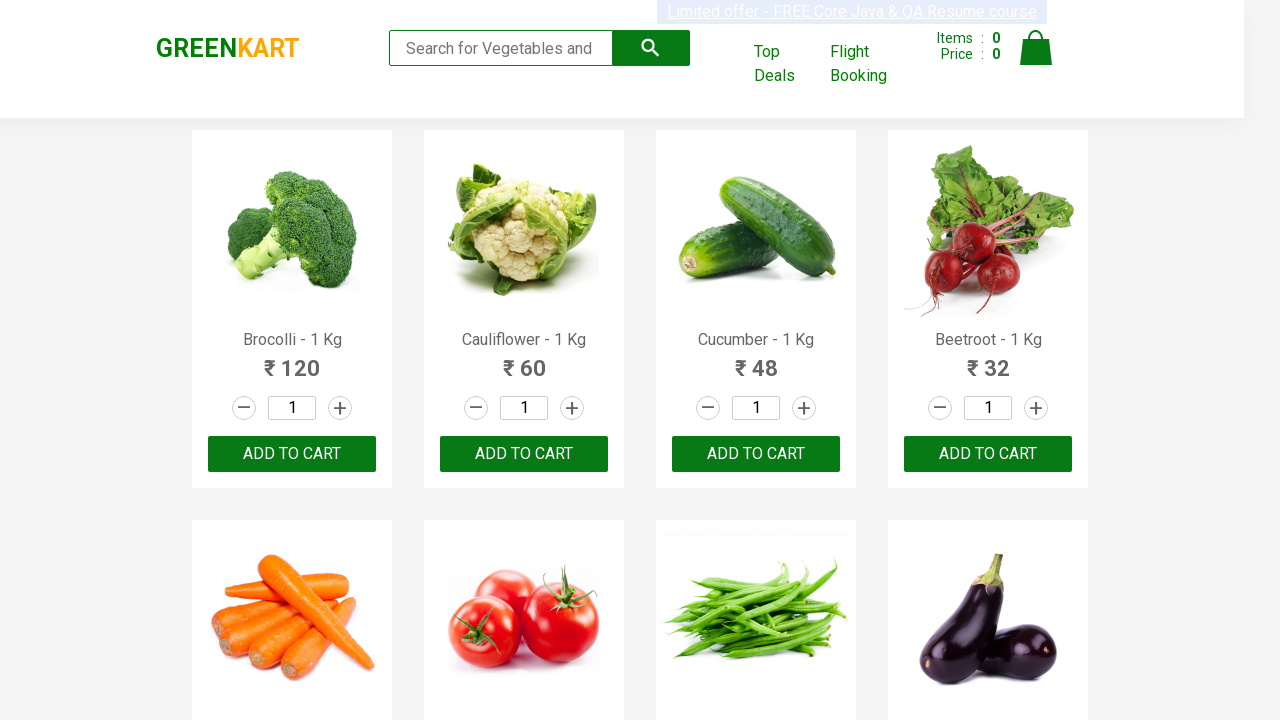

Retrieved all product elements from page
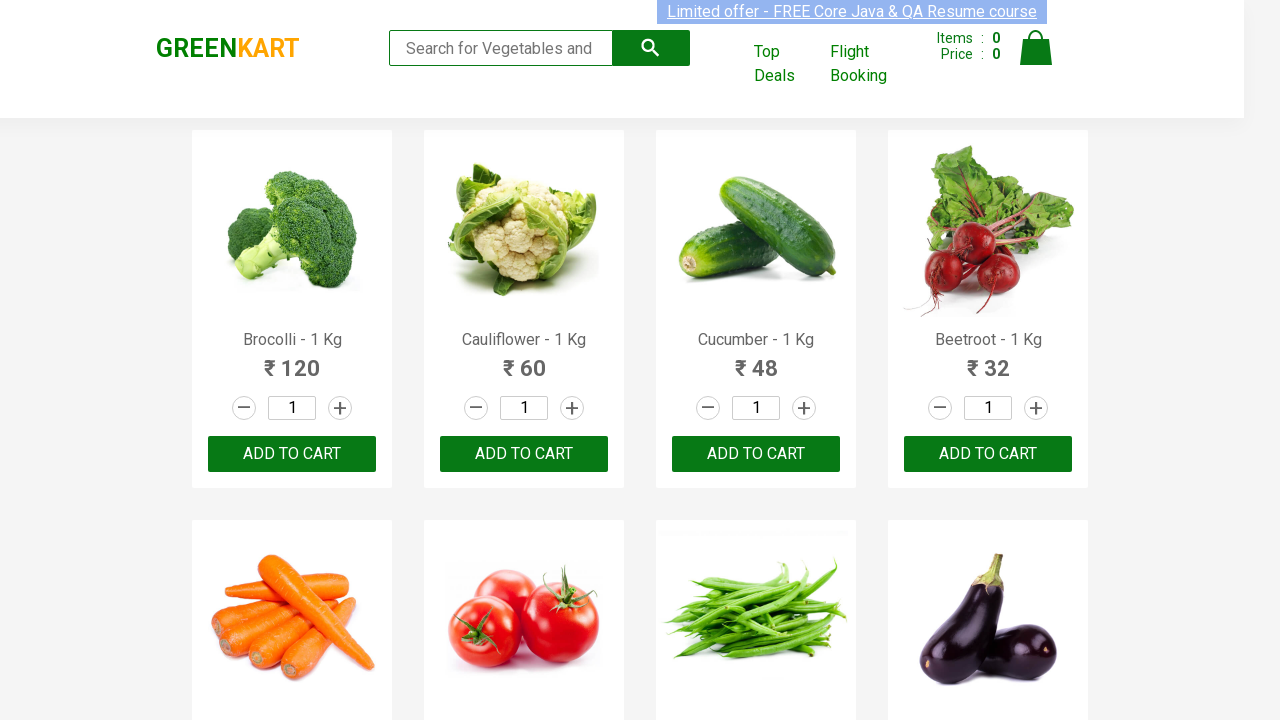

Retrieved product text content: Brocolli - 1 Kg
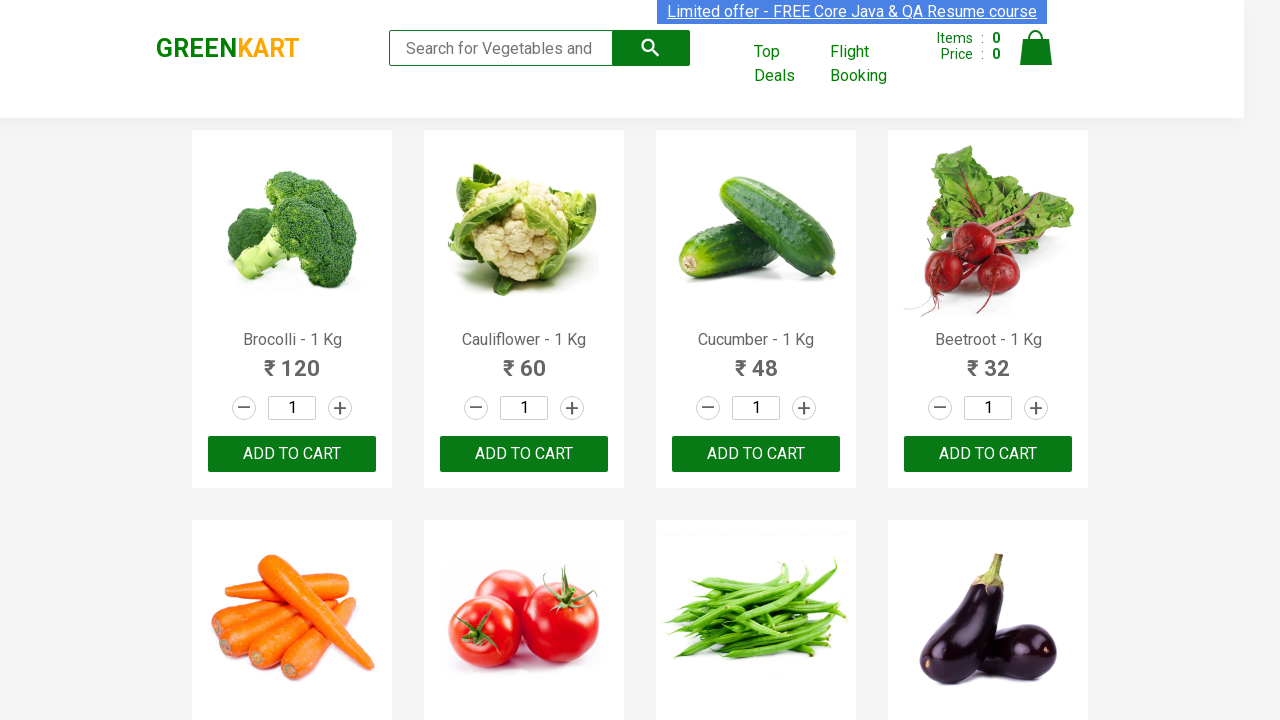

Retrieved product text content: Cauliflower - 1 Kg
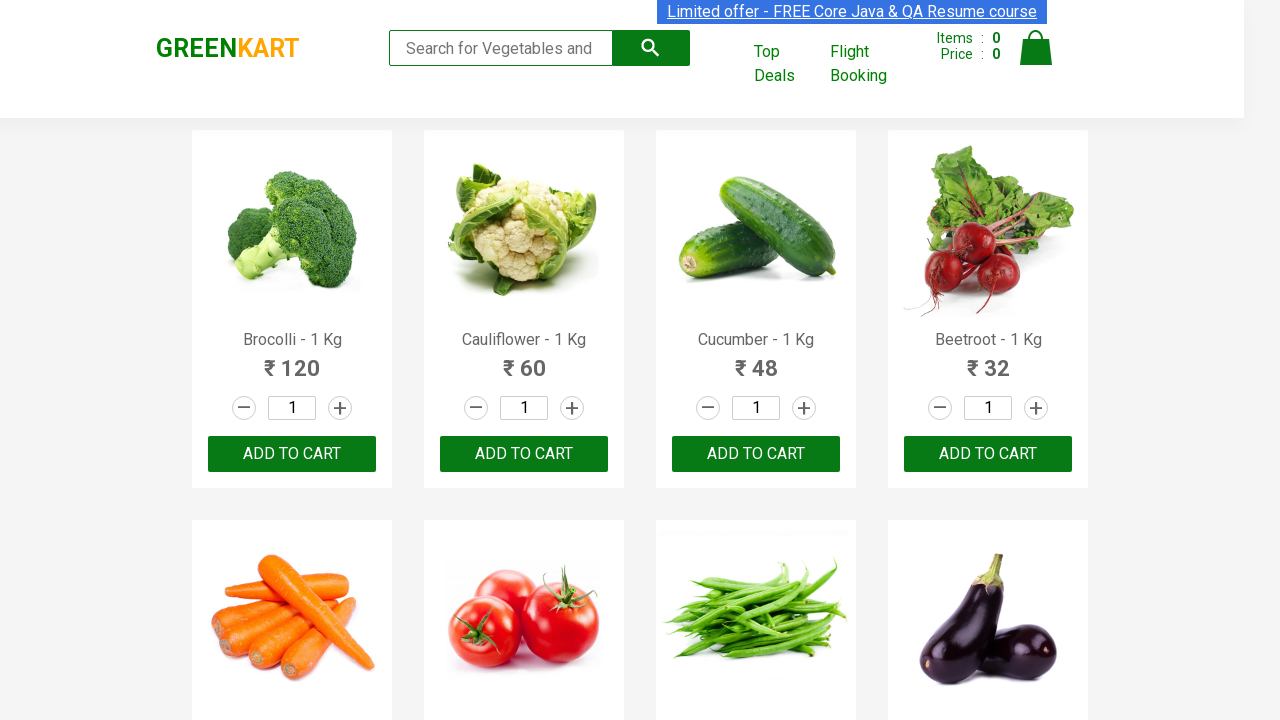

Retrieved product text content: Cucumber - 1 Kg
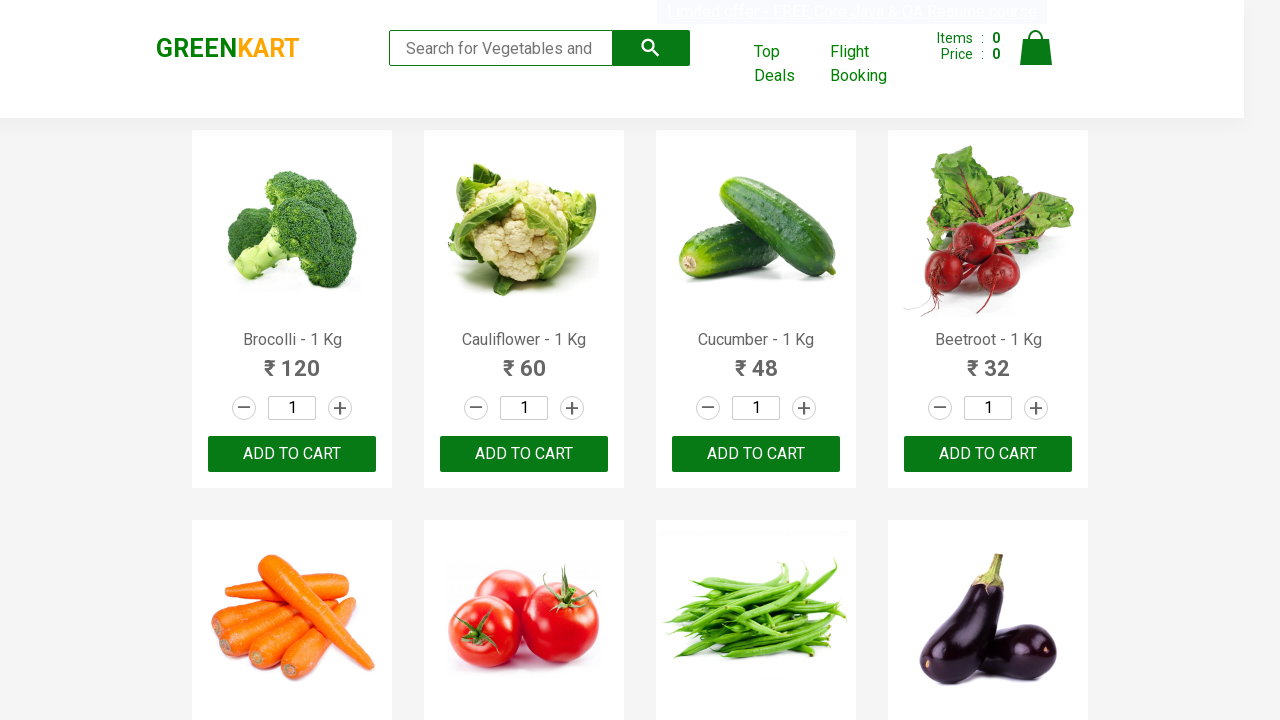

Clicked ADD TO CART button for Cucumber at (756, 454) on xpath=//div[@class='product-action']/button >> nth=2
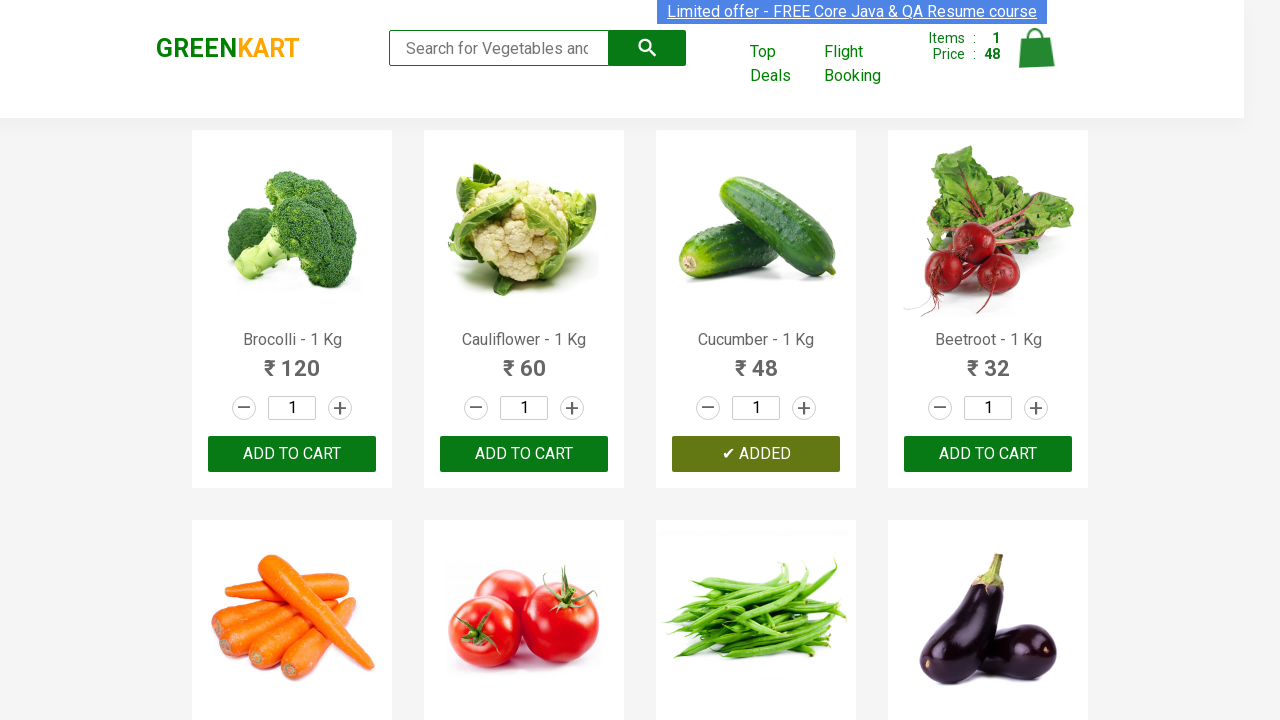

Retrieved product text content: Beetroot - 1 Kg
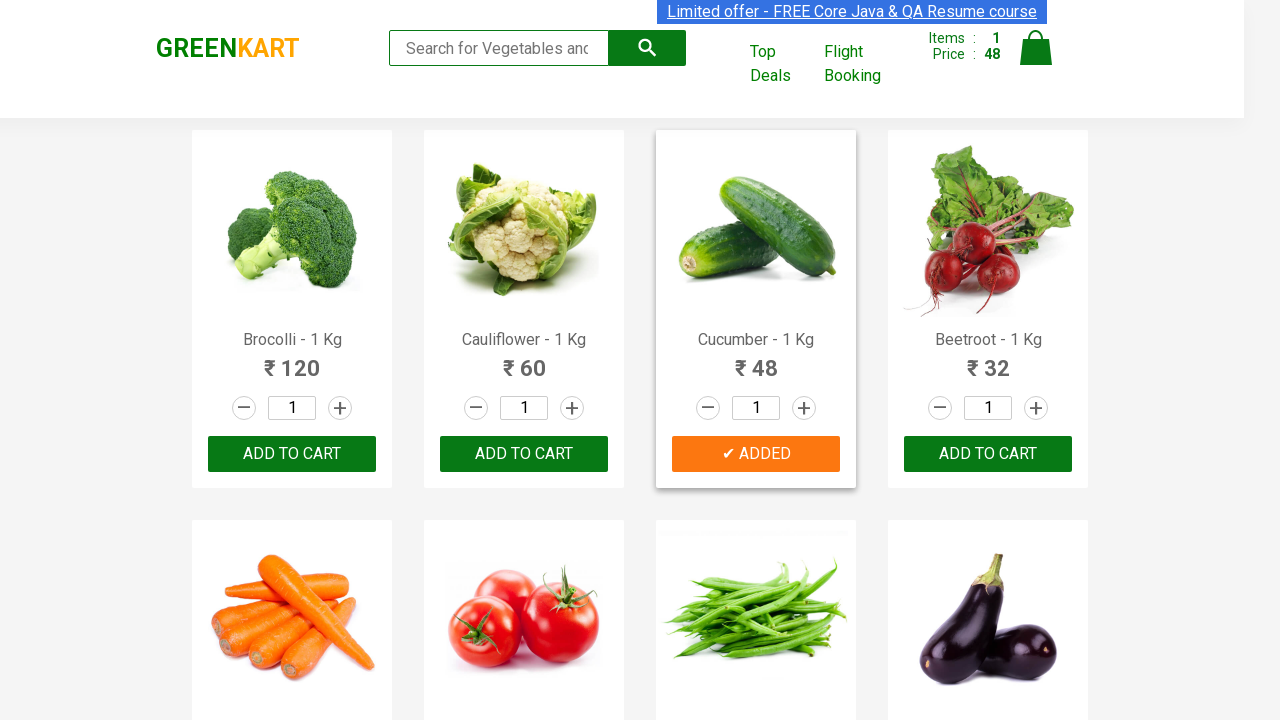

Retrieved product text content: Carrot - 1 Kg
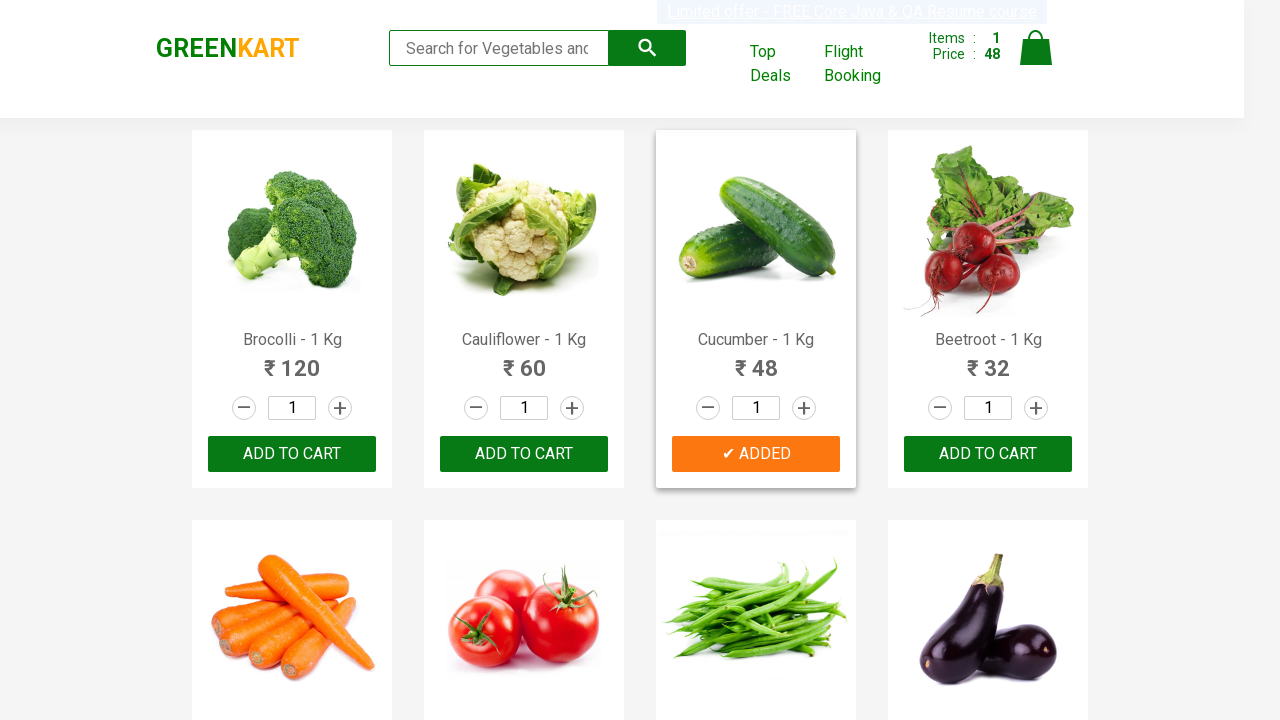

Retrieved product text content: Tomato - 1 Kg
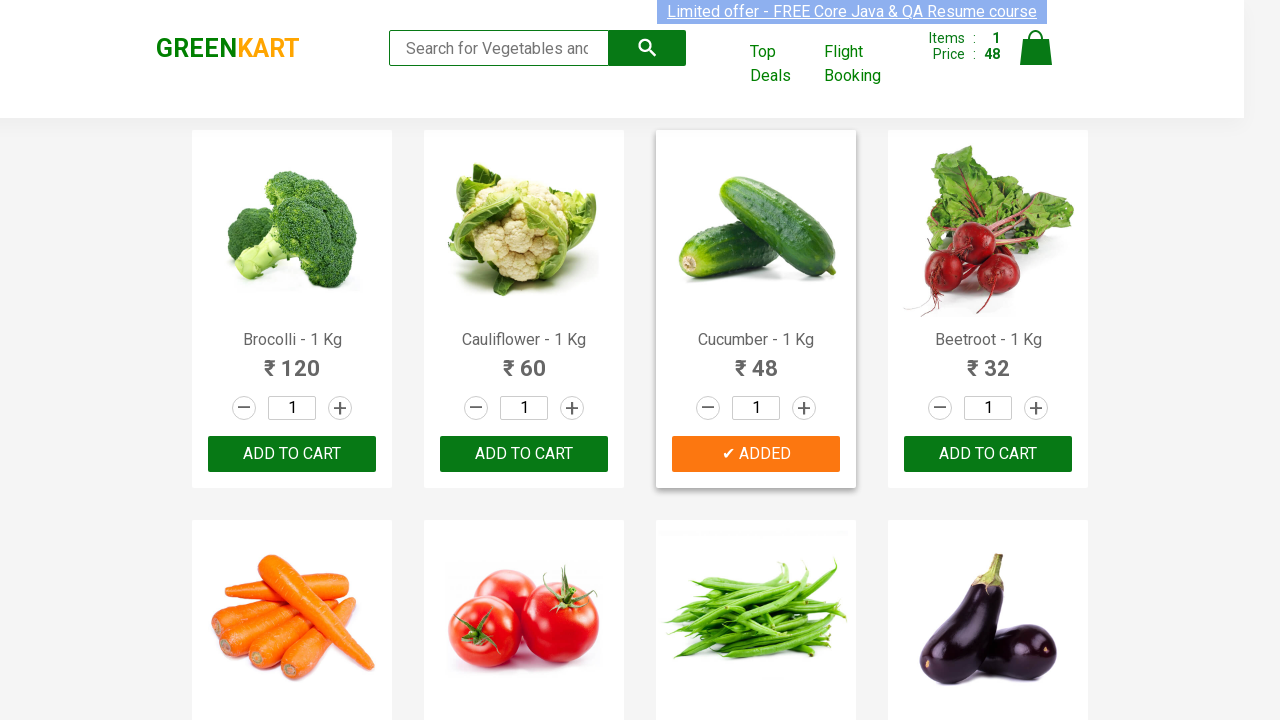

Clicked ADD TO CART button for Tomato at (524, 360) on xpath=//div[@class='product-action']/button >> nth=5
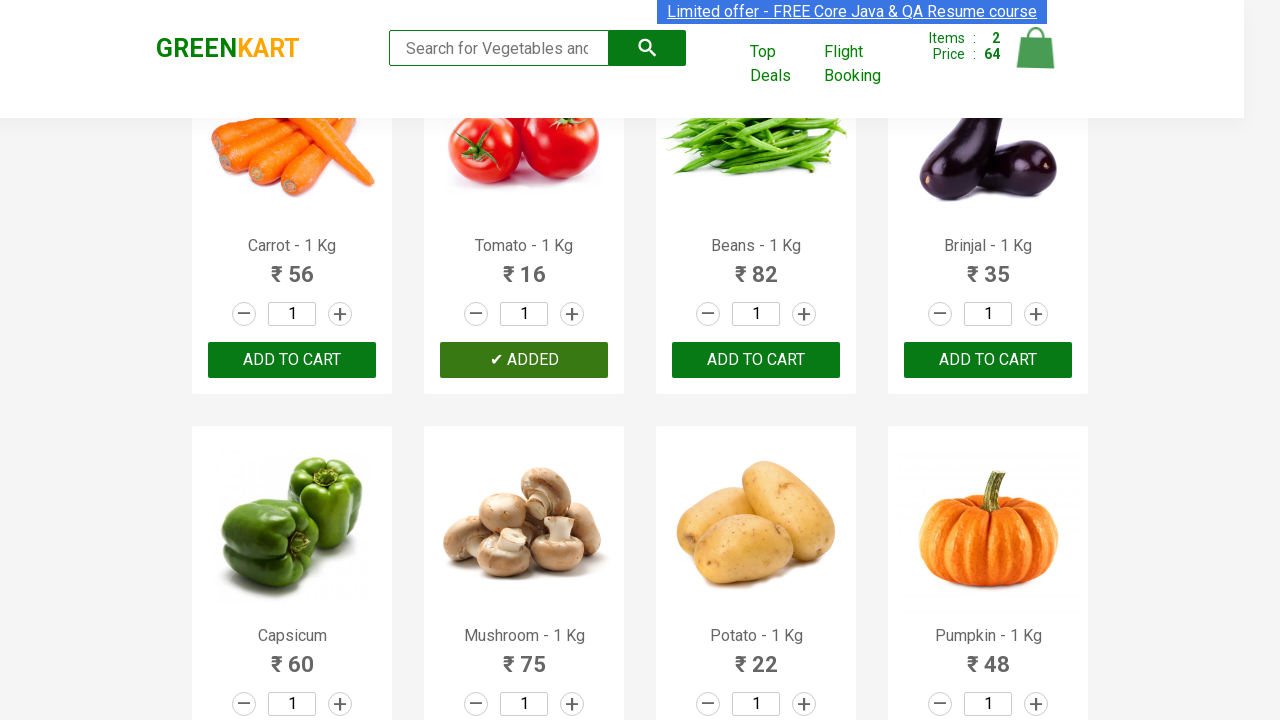

Retrieved product text content: Beans - 1 Kg
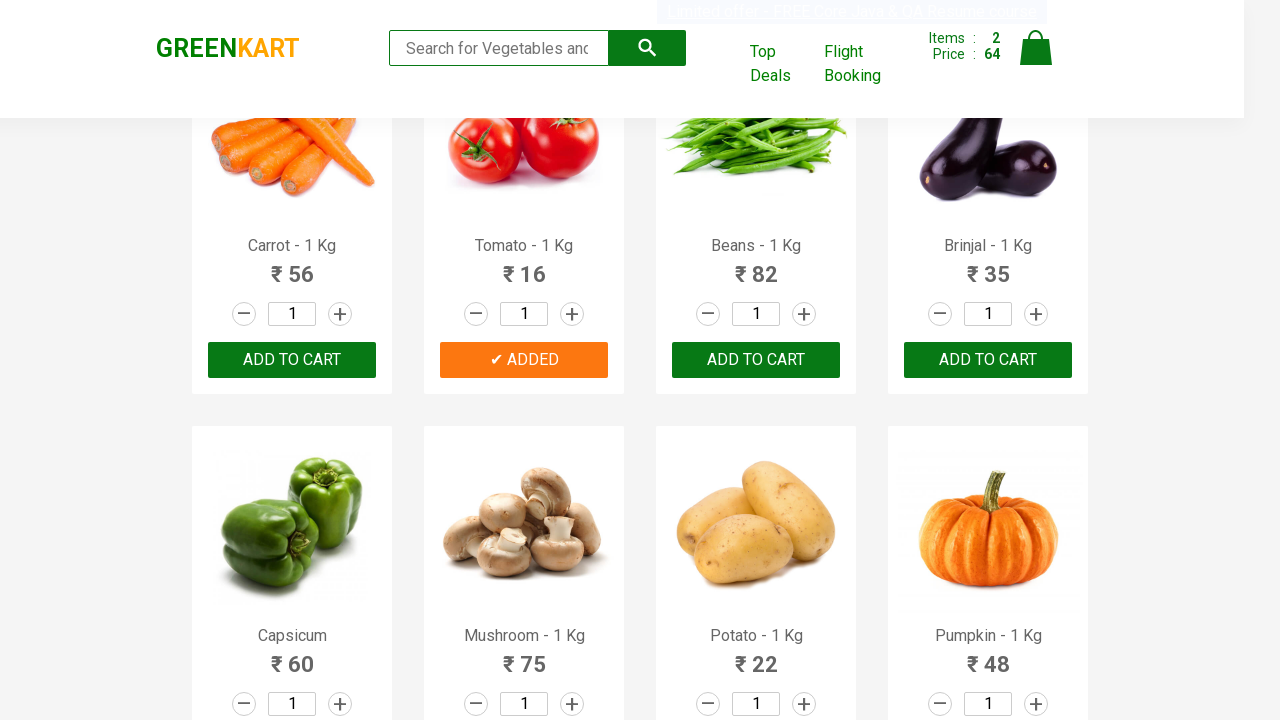

Retrieved product text content: Brinjal - 1 Kg
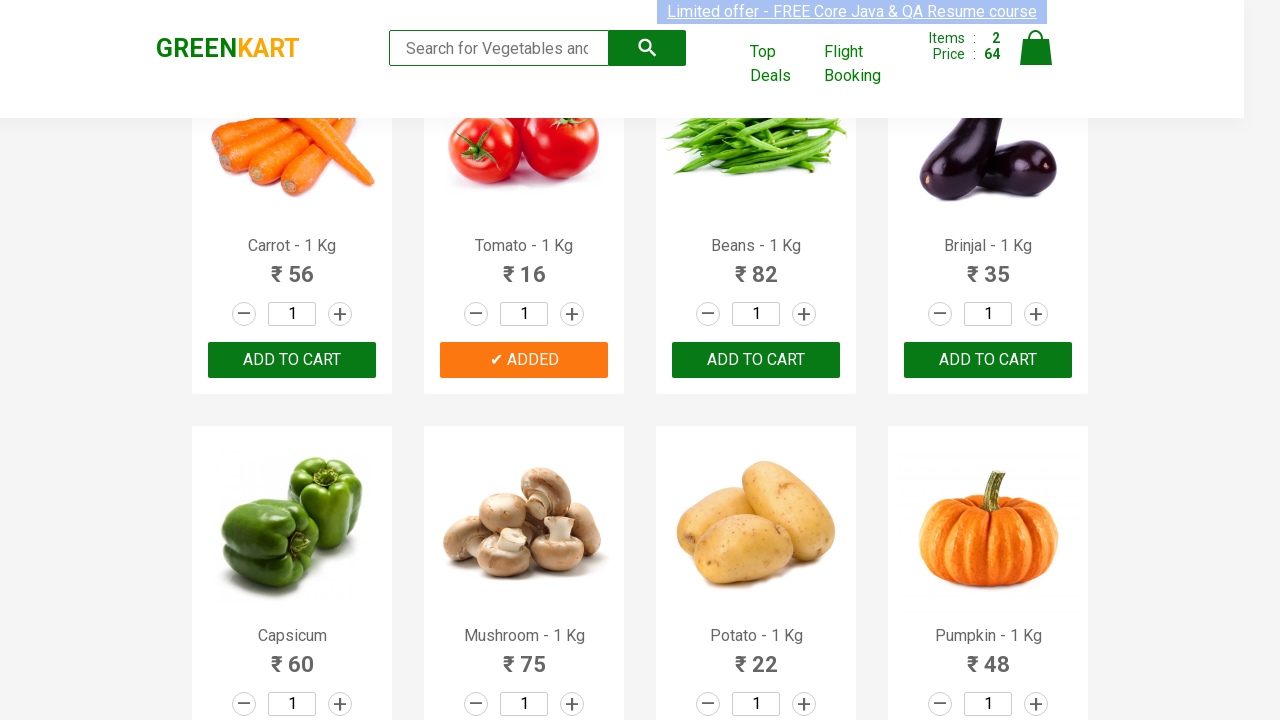

Clicked ADD TO CART button for Brinjal at (988, 360) on xpath=//div[@class='product-action']/button >> nth=7
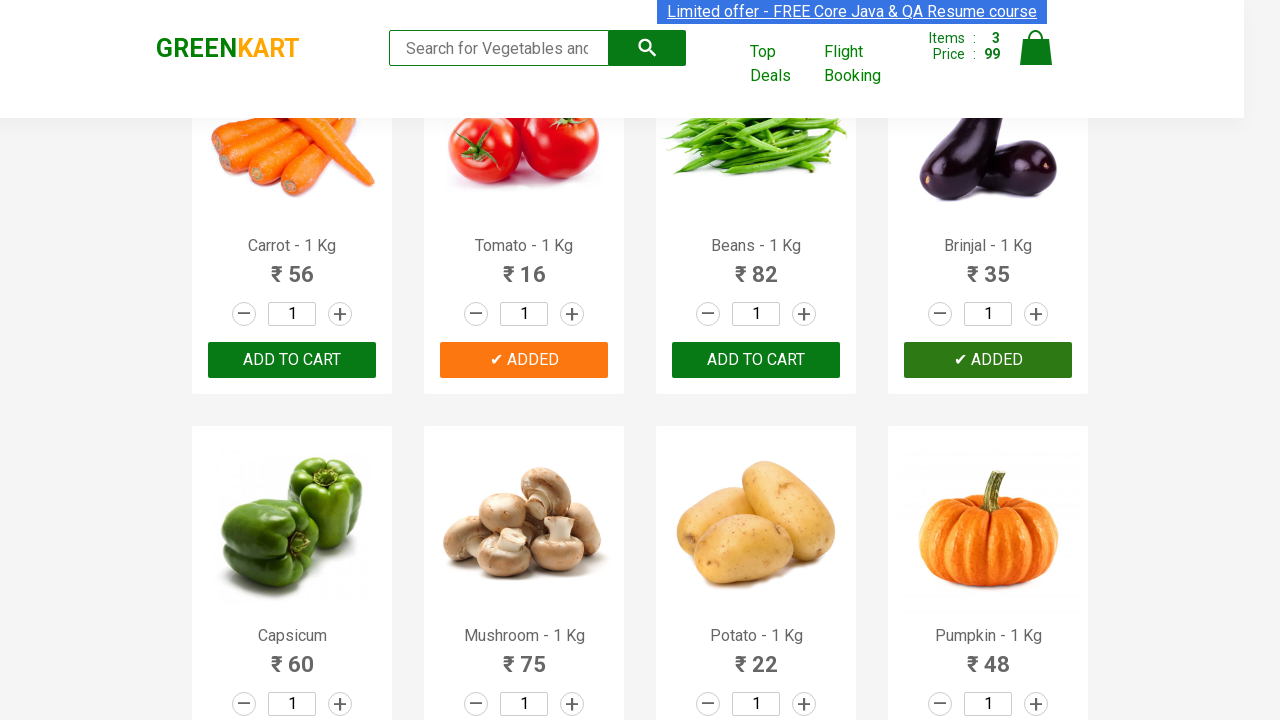

Retrieved product text content: Capsicum
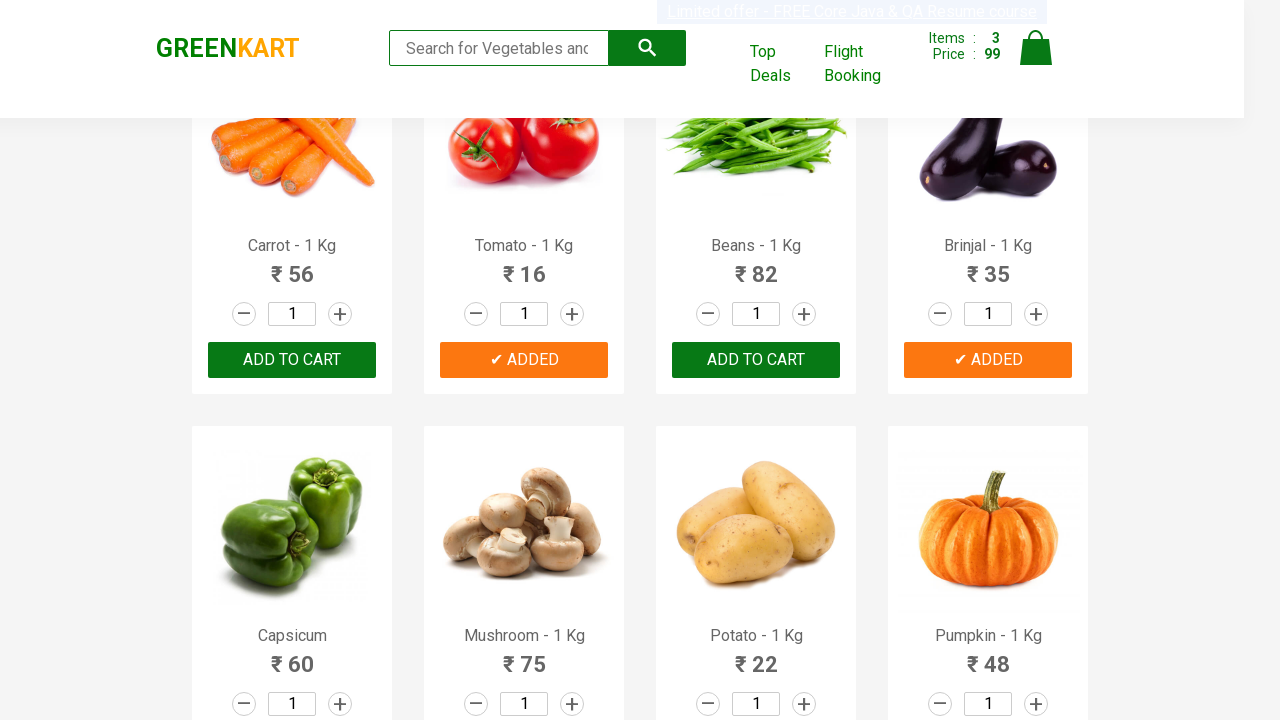

Retrieved product text content: Mushroom - 1 Kg
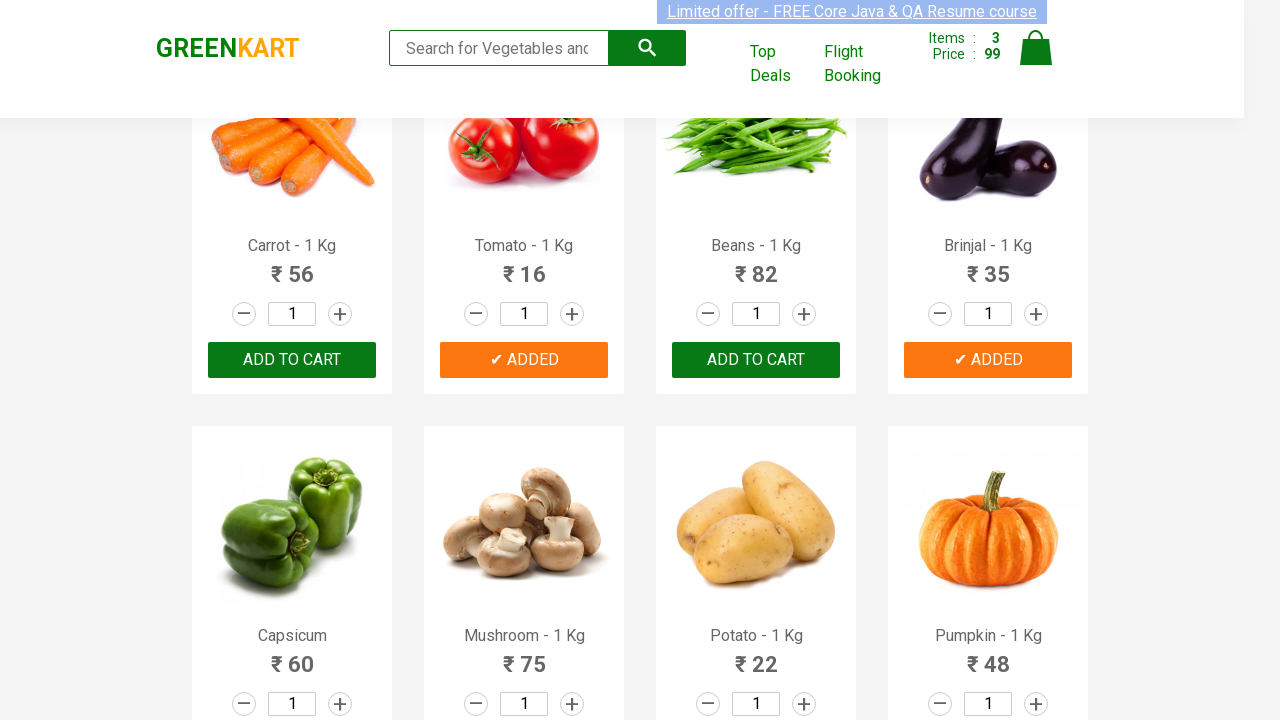

Retrieved product text content: Potato - 1 Kg
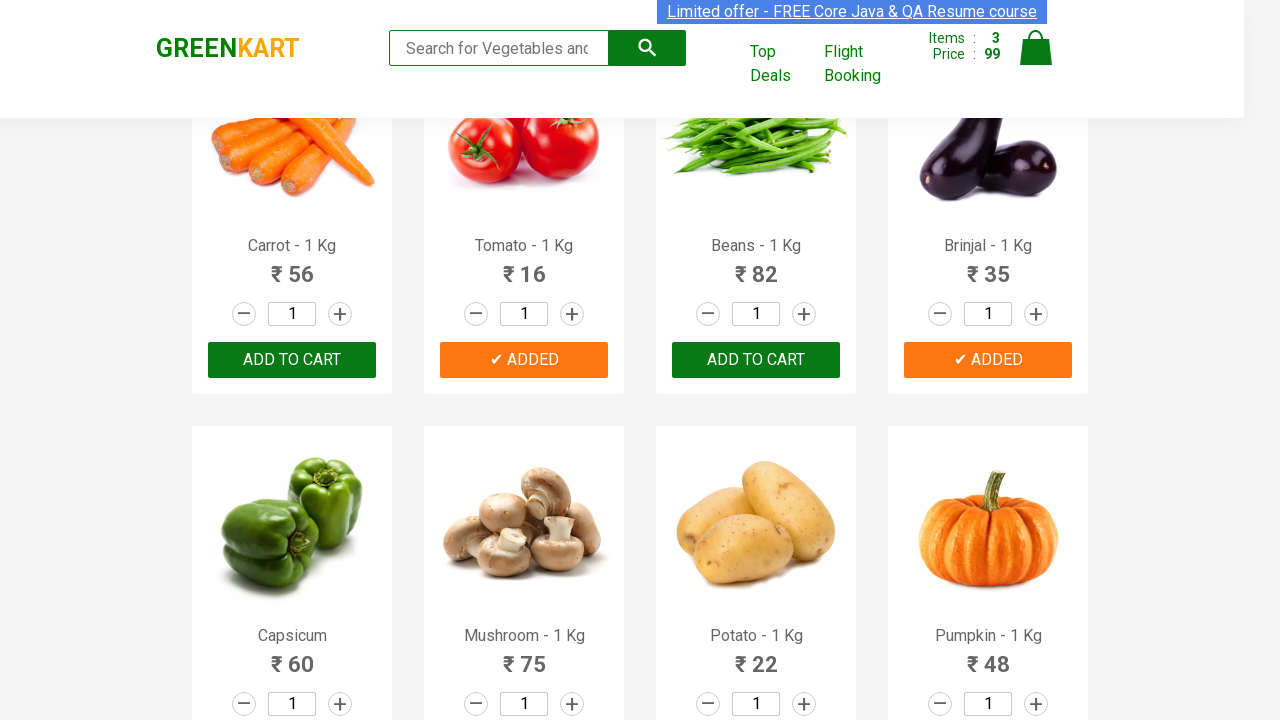

Retrieved product text content: Pumpkin - 1 Kg
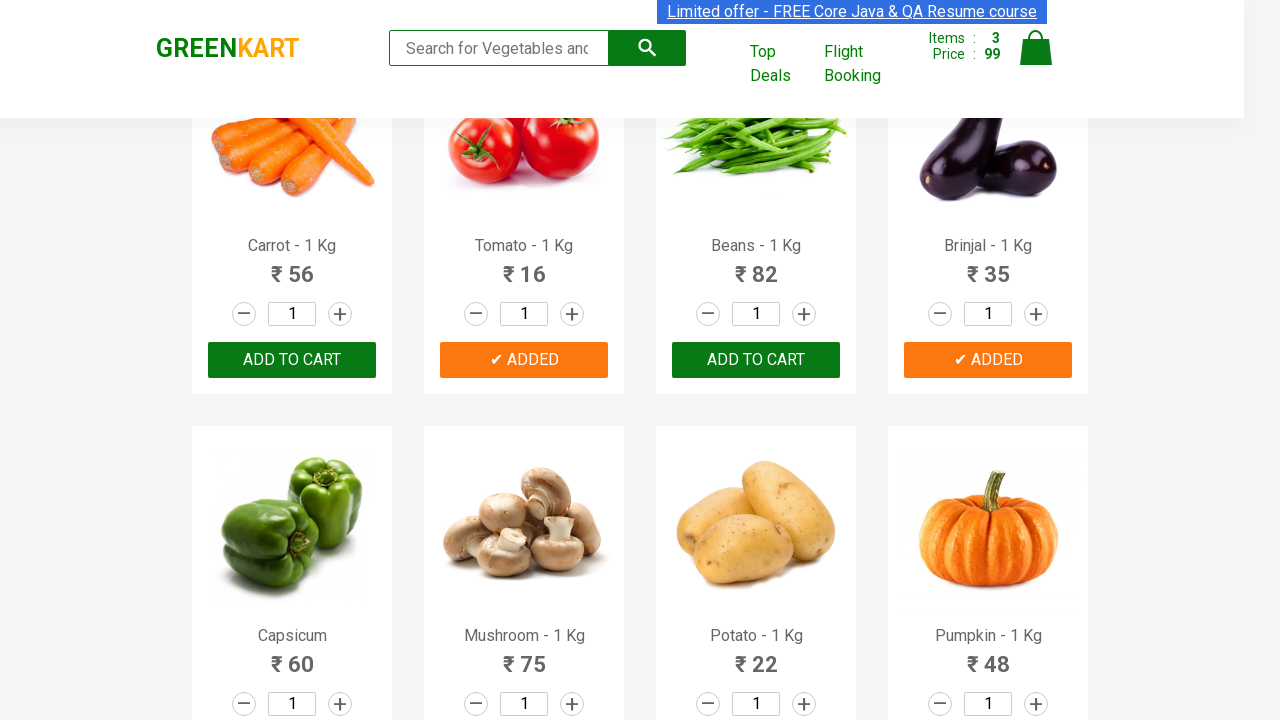

Retrieved product text content: Corn - 1 Kg
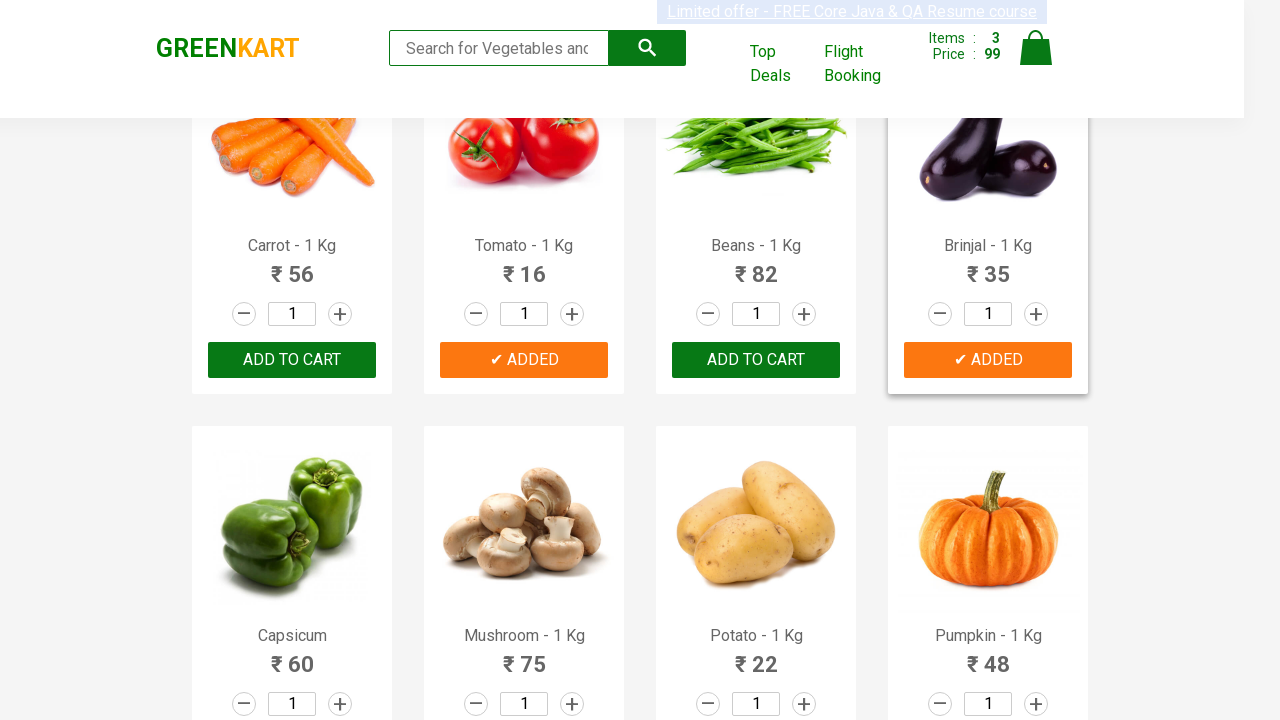

Clicked ADD TO CART button for Corn at (292, 360) on xpath=//div[@class='product-action']/button >> nth=12
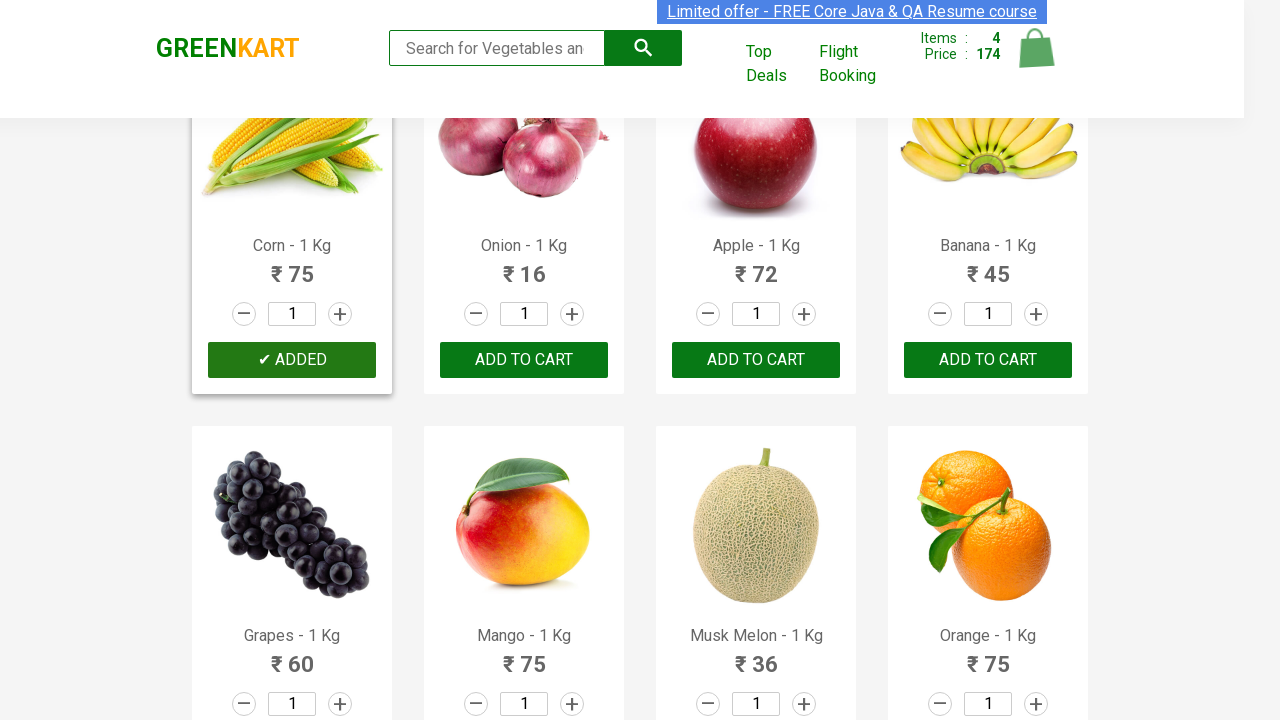

Retrieved product text content: Onion - 1 Kg
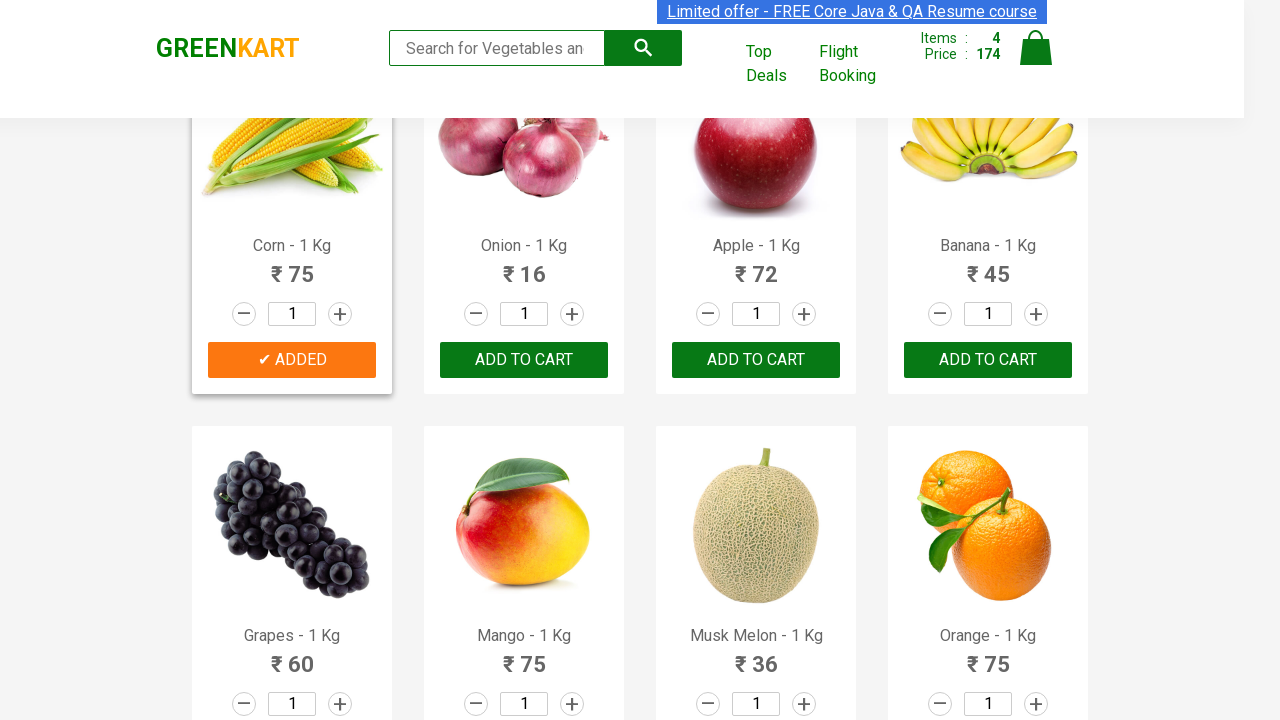

Retrieved product text content: Apple - 1 Kg
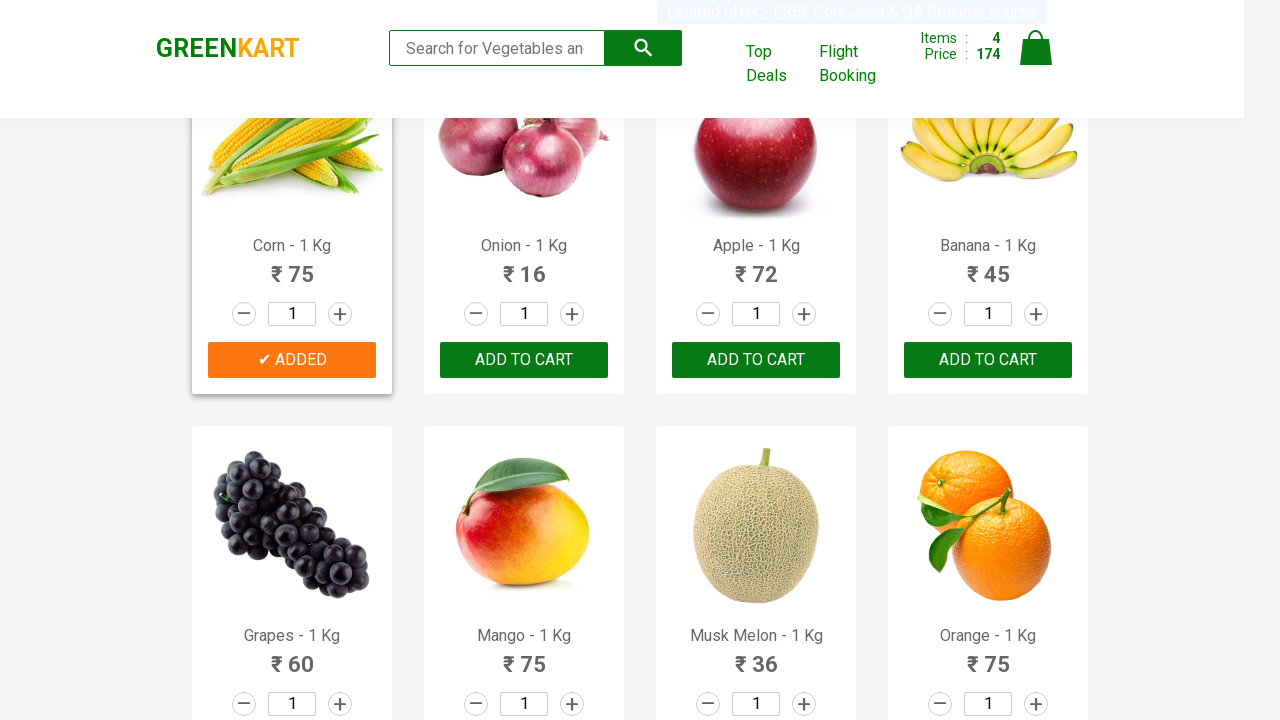

Clicked ADD TO CART button for Apple at (756, 360) on xpath=//div[@class='product-action']/button >> nth=14
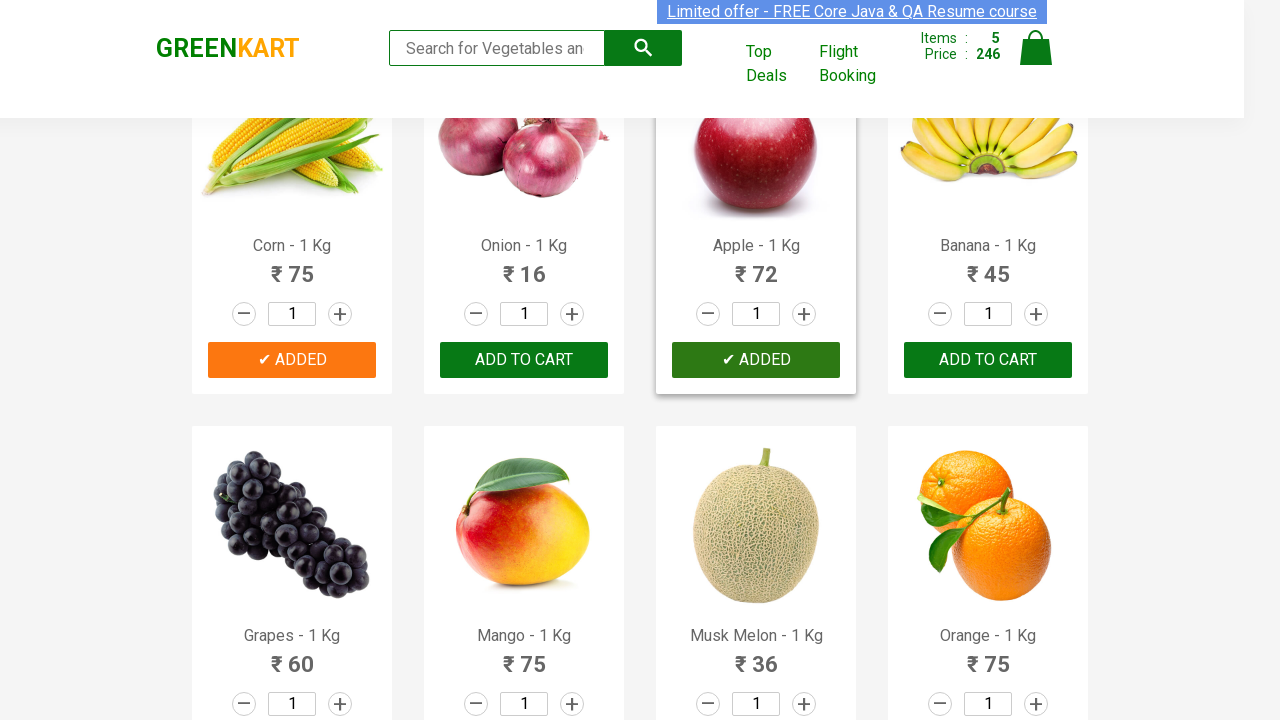

Retrieved product text content: Banana - 1 Kg
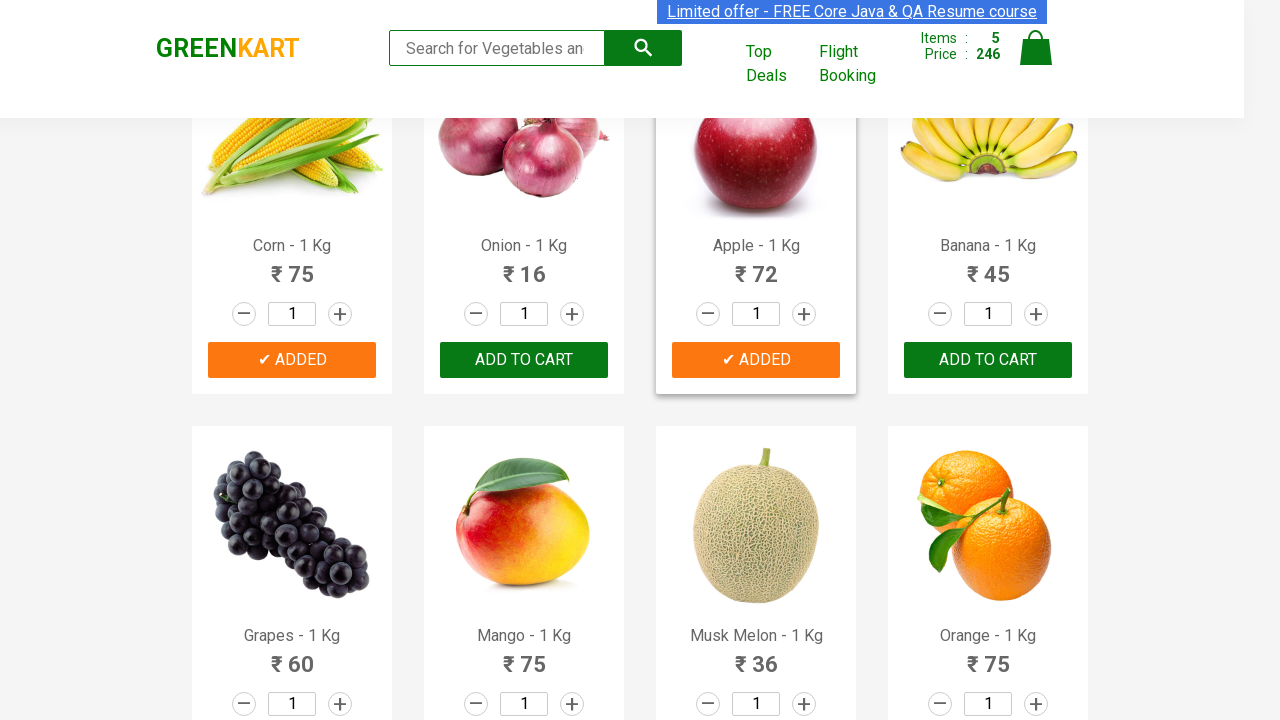

Retrieved product text content: Grapes - 1 Kg
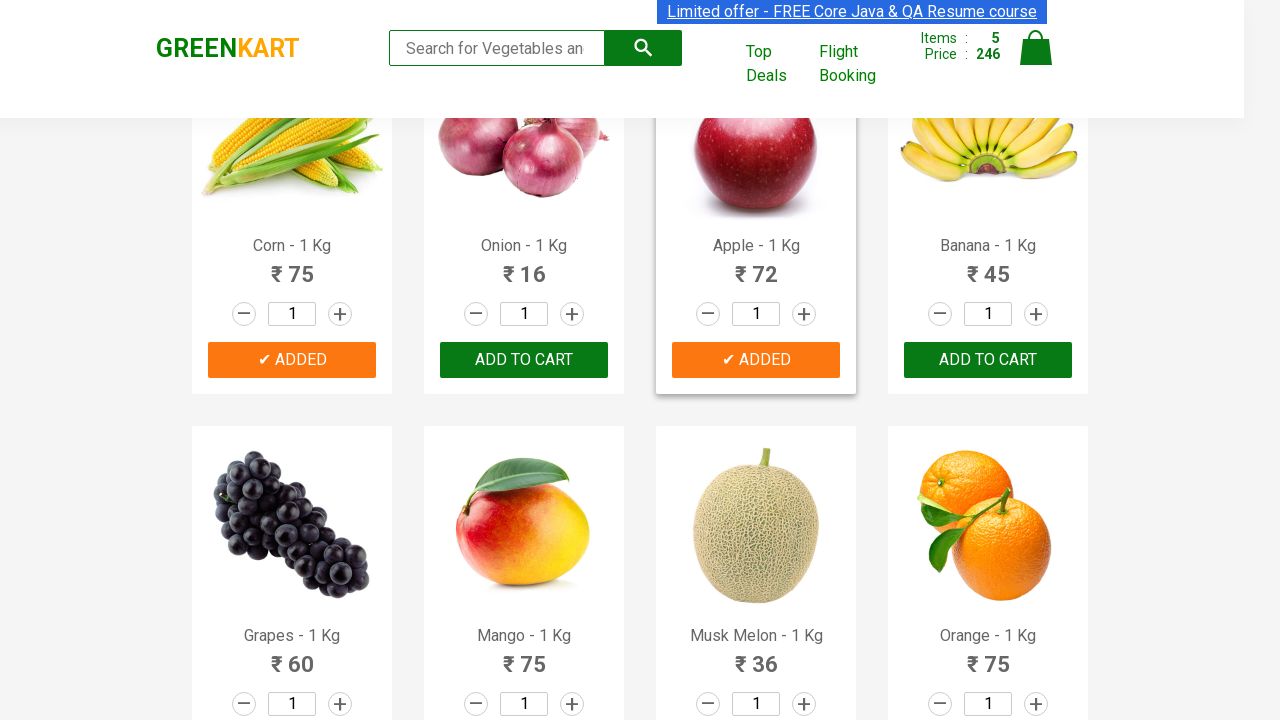

Retrieved product text content: Mango - 1 Kg
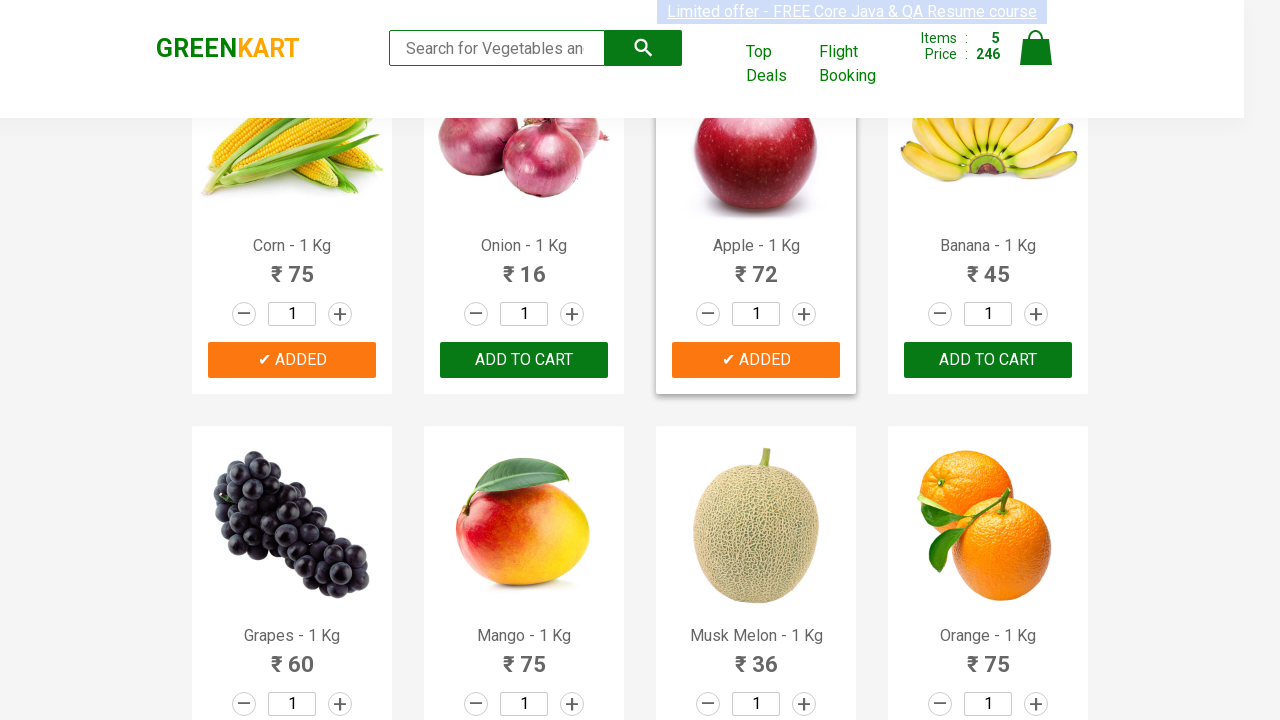

Clicked ADD TO CART button for Mango at (524, 360) on xpath=//div[@class='product-action']/button >> nth=17
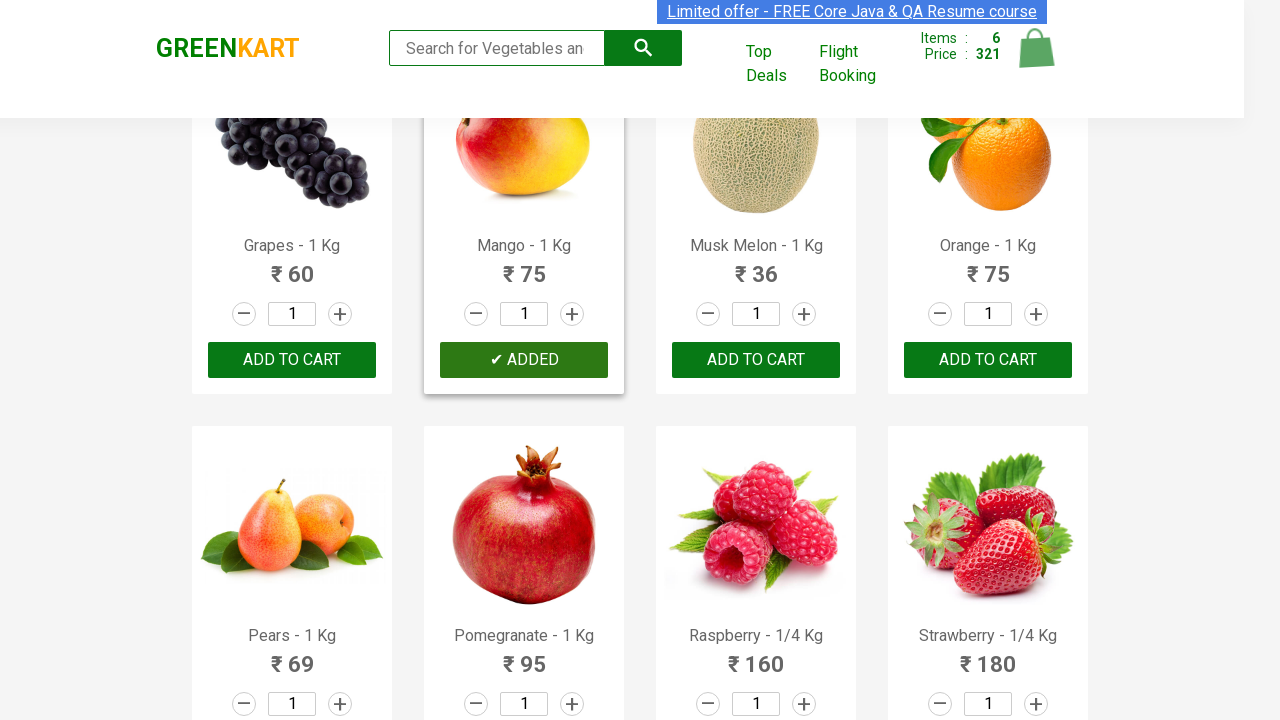

Clicked cart icon to view shopping cart at (1036, 48) on img[alt='Cart']
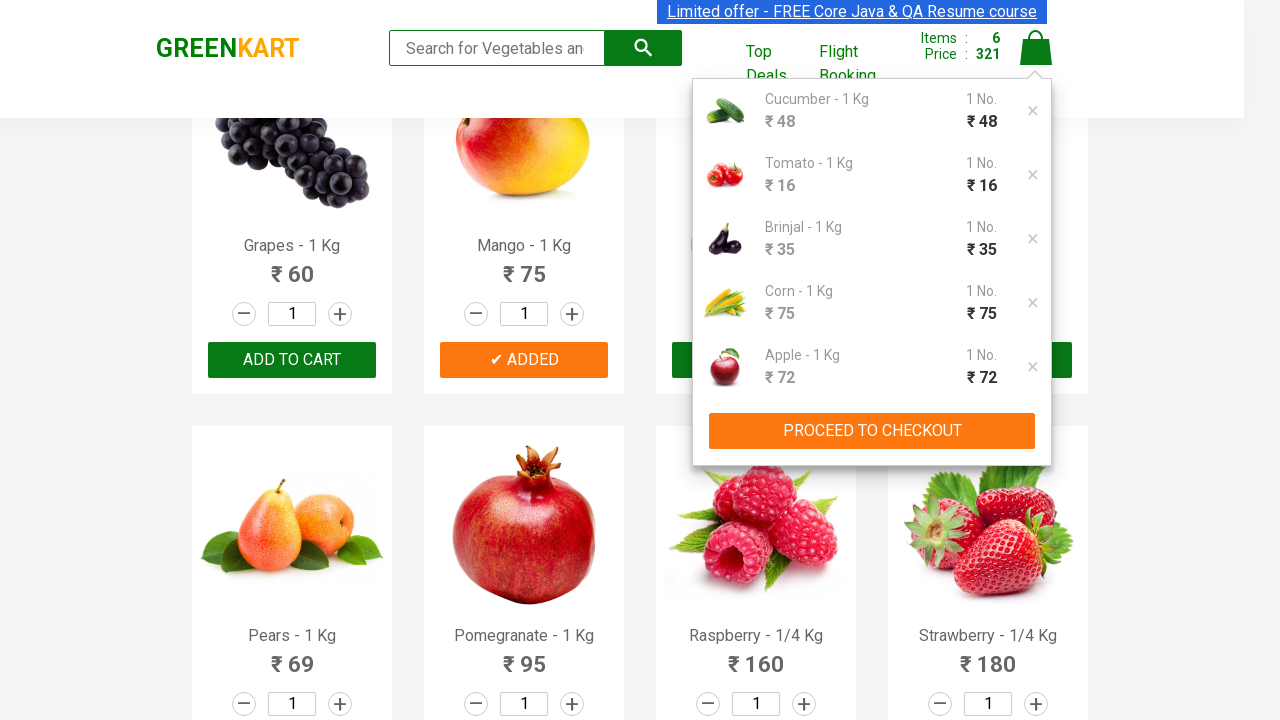

Clicked PROCEED TO CHECKOUT button at (872, 431) on xpath=//button[contains(text(),'PROCEED TO CHECKOUT')]
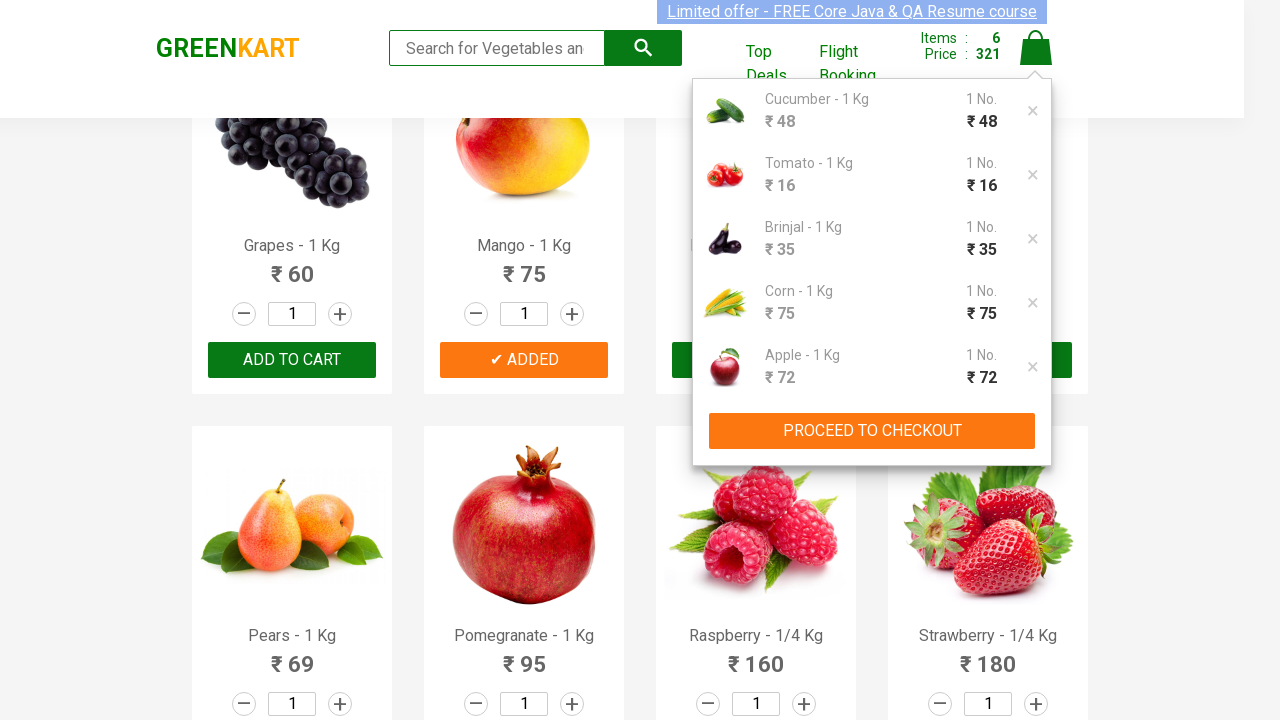

Entered promo code 'rahulshettyacademy' on input.promoCode
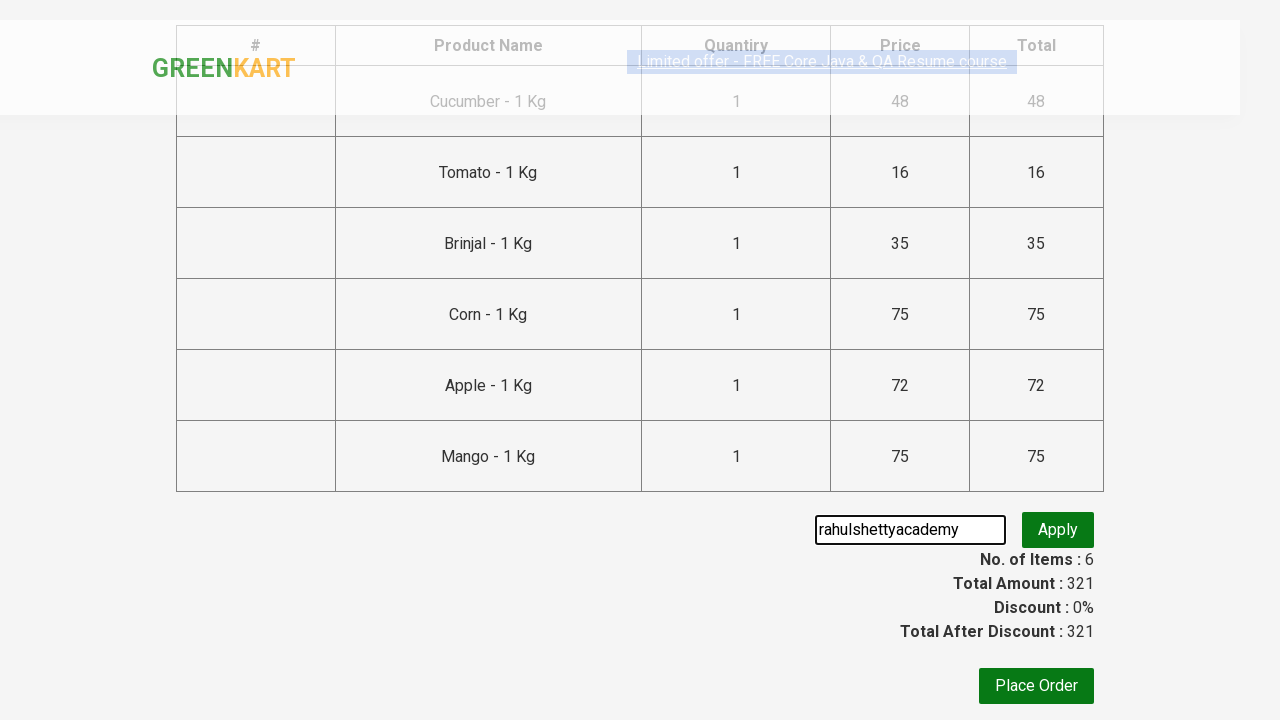

Clicked promo code apply button at (1058, 530) on .promoBtn
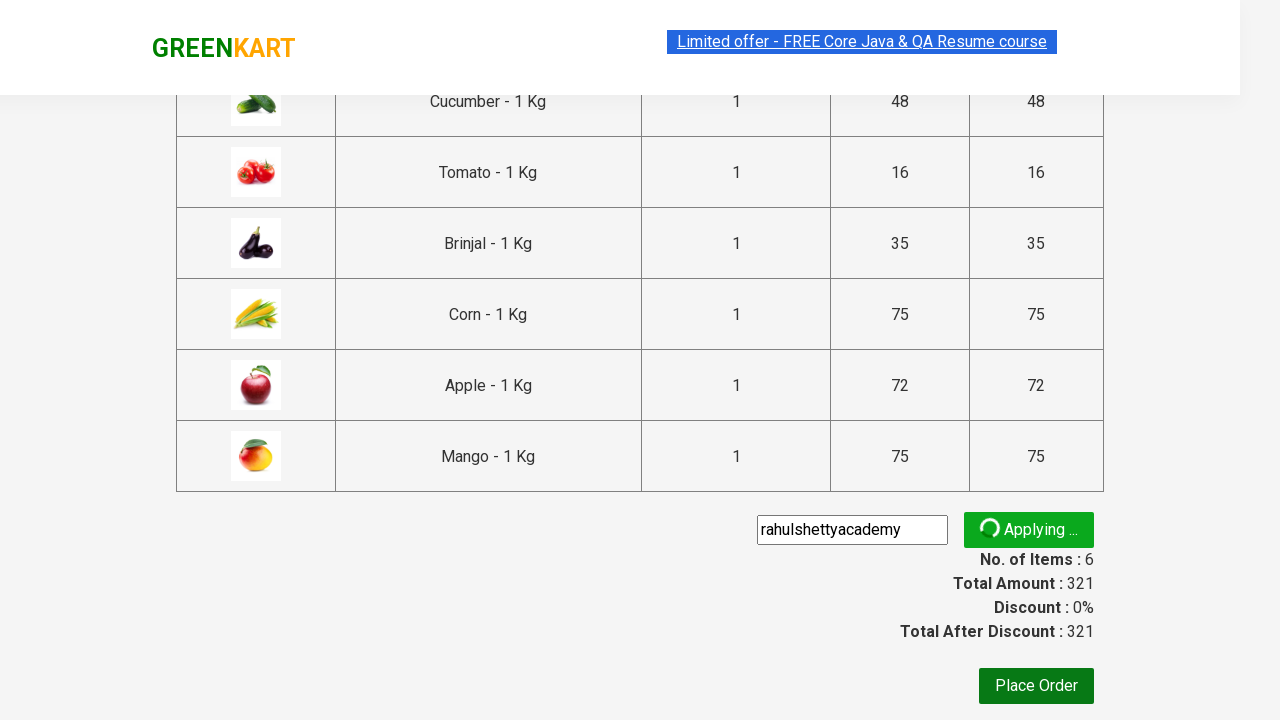

Promo code validation message appeared
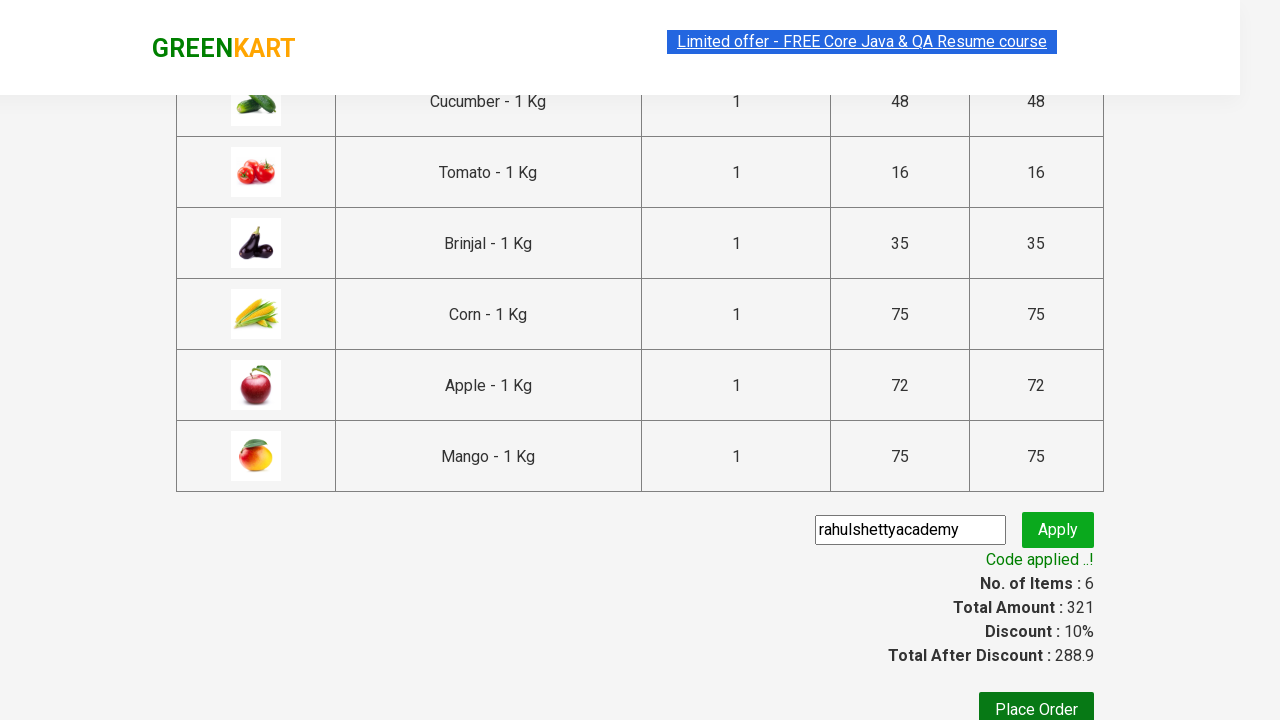

Clicked Place Order button to complete purchase at (1036, 702) on xpath=//button[text()='Place Order']
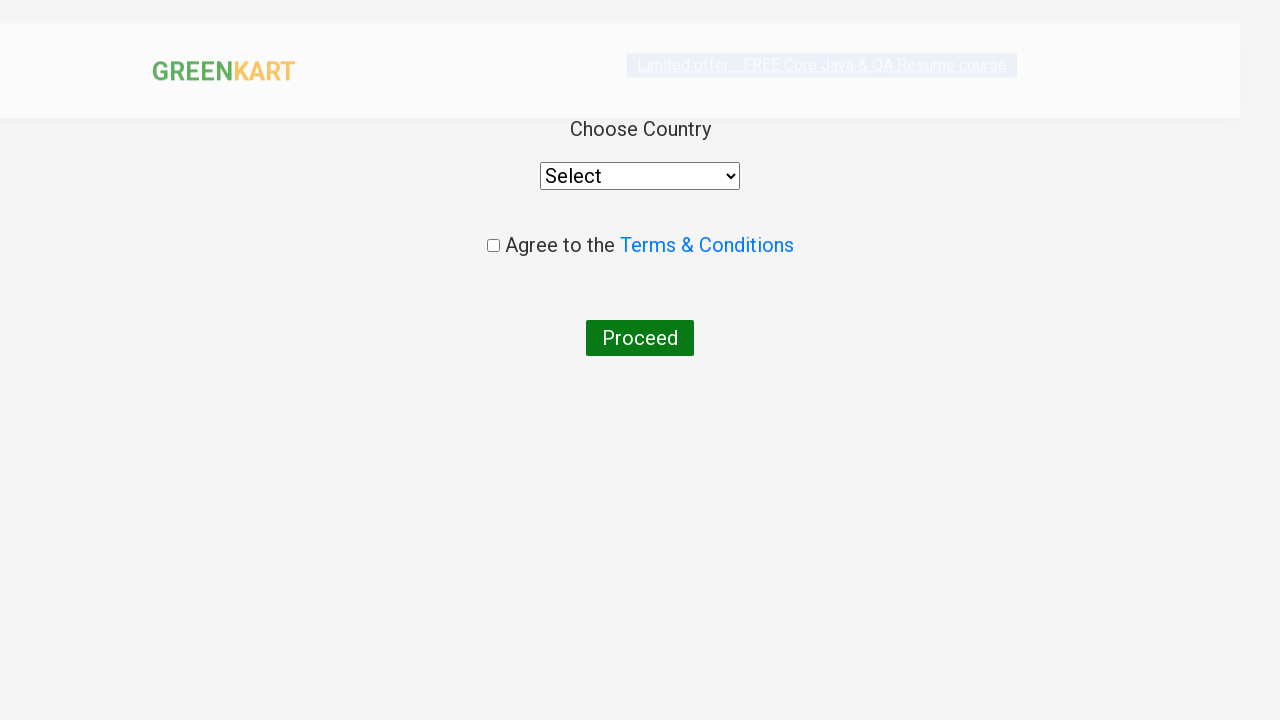

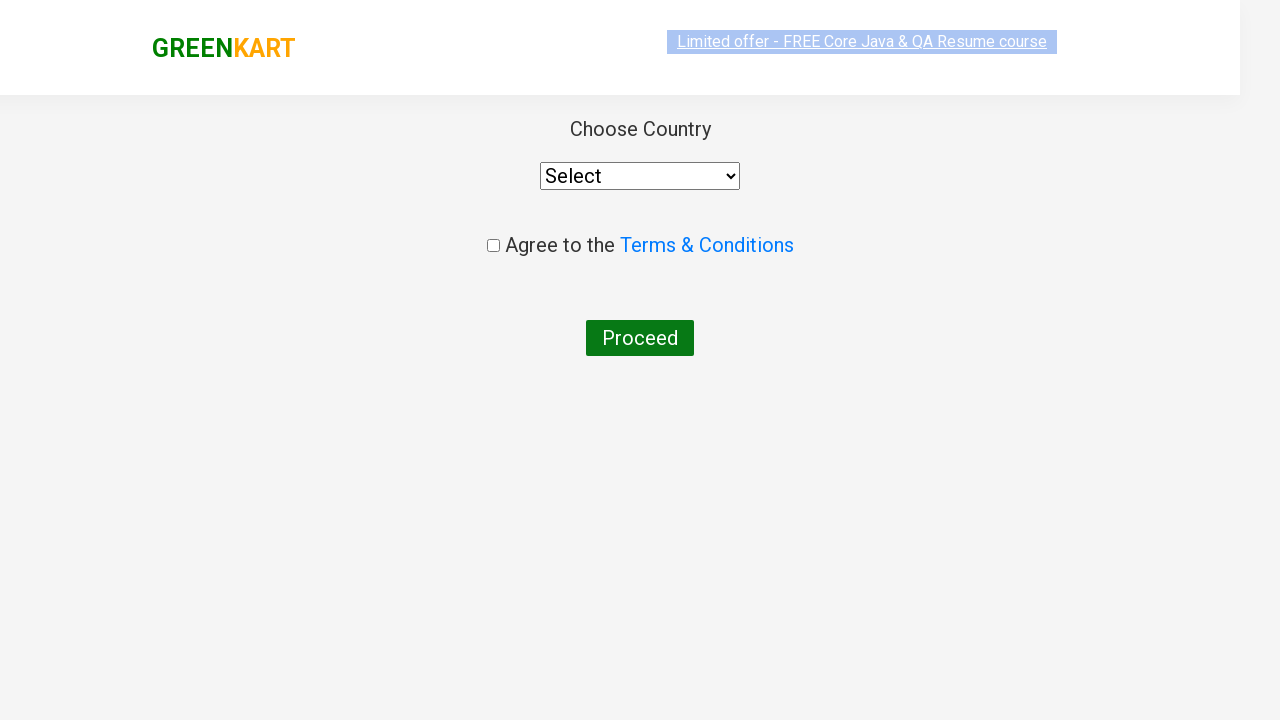